Tests checkbox functionality by locating two checkboxes and clicking them if they are not already selected

Starting URL: https://the-internet.herokuapp.com/checkboxes

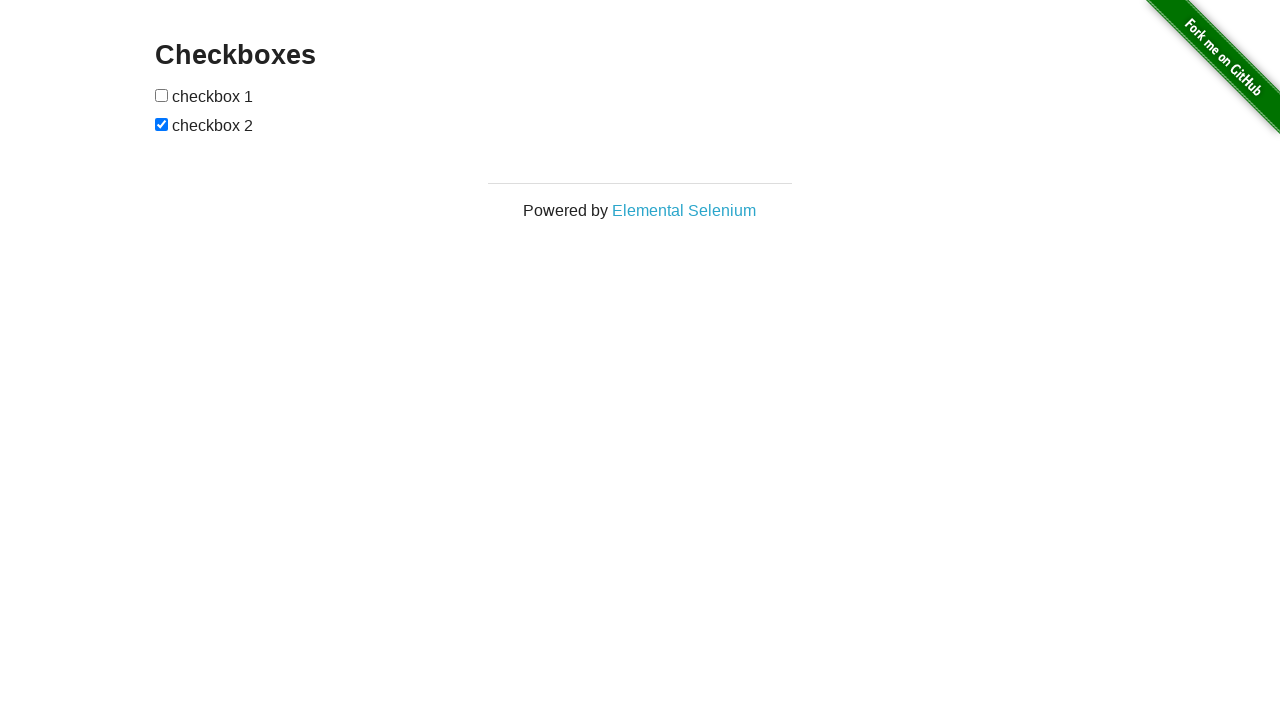

Located first checkbox element
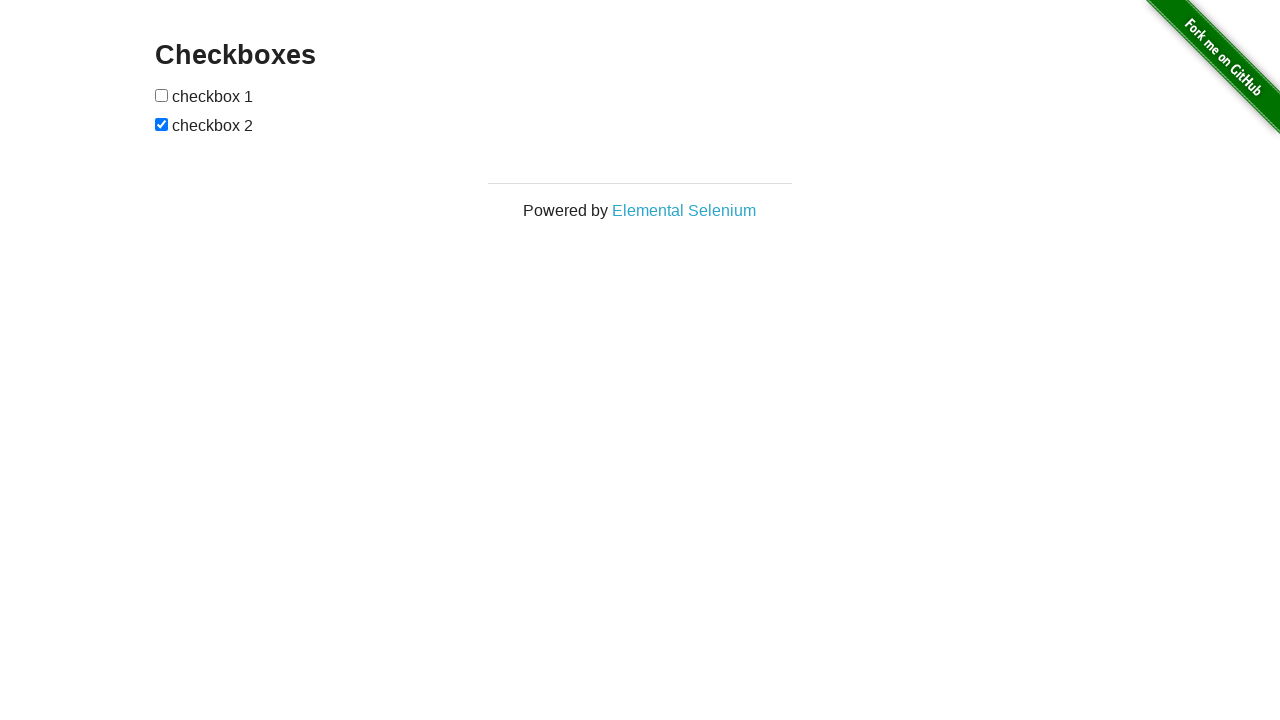

Located second checkbox element
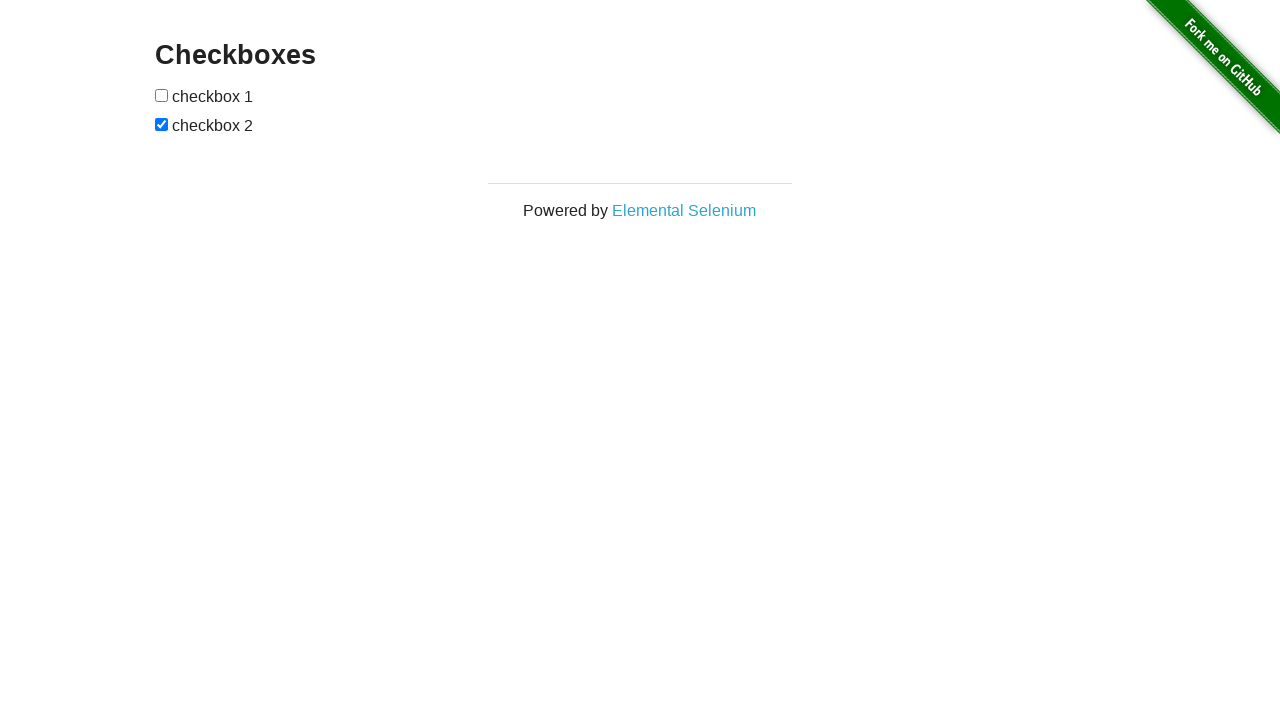

Checked first checkbox state
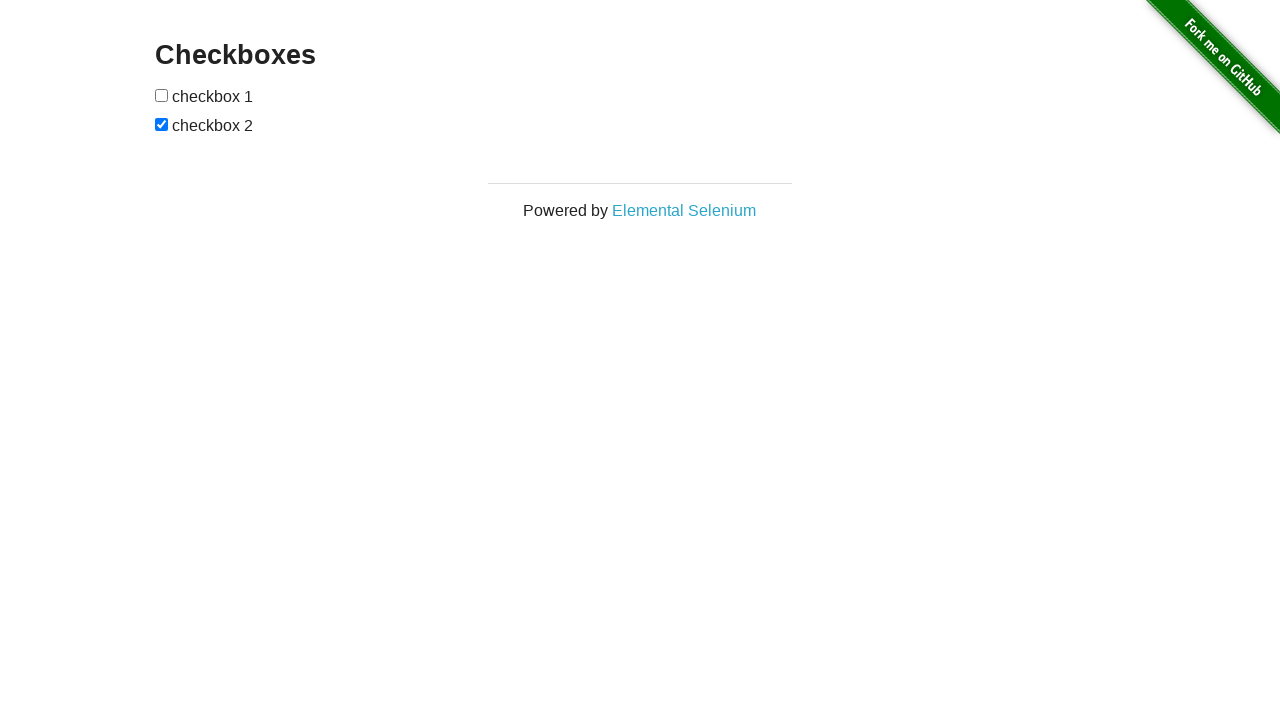

Clicked first checkbox to select it at (162, 95) on input[type='checkbox'] >> nth=0
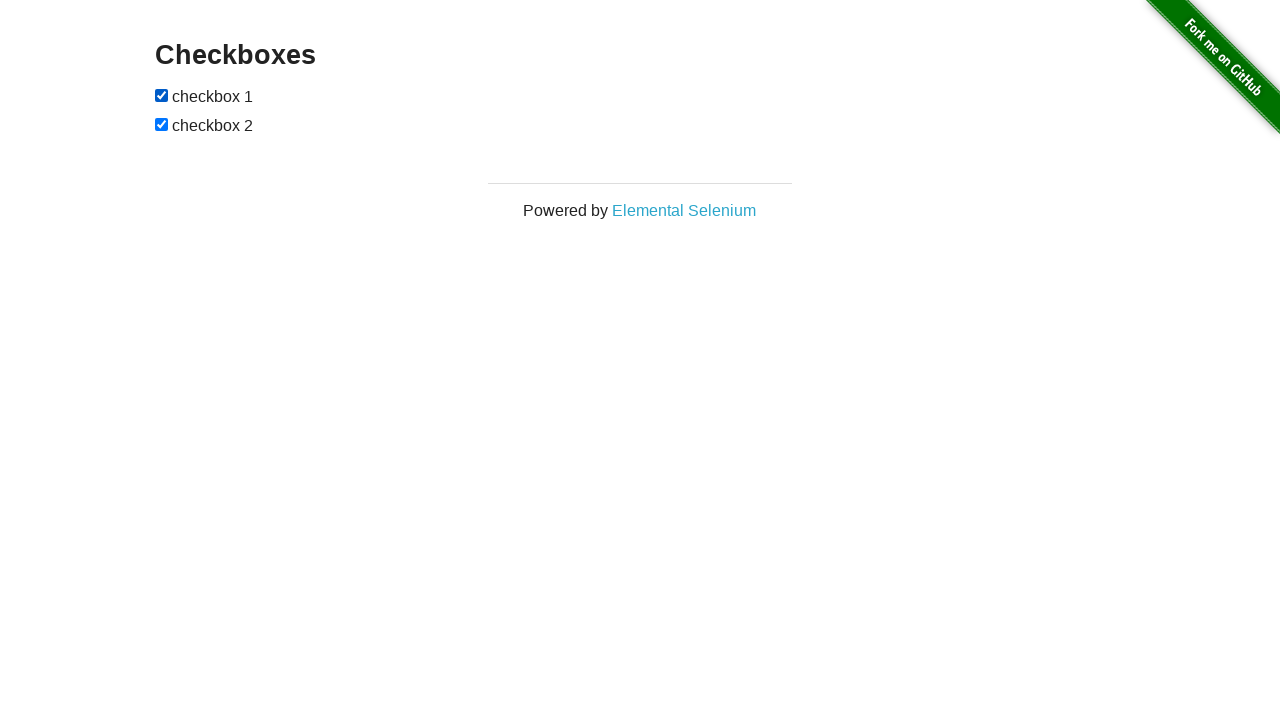

Second checkbox was already selected, skipped click
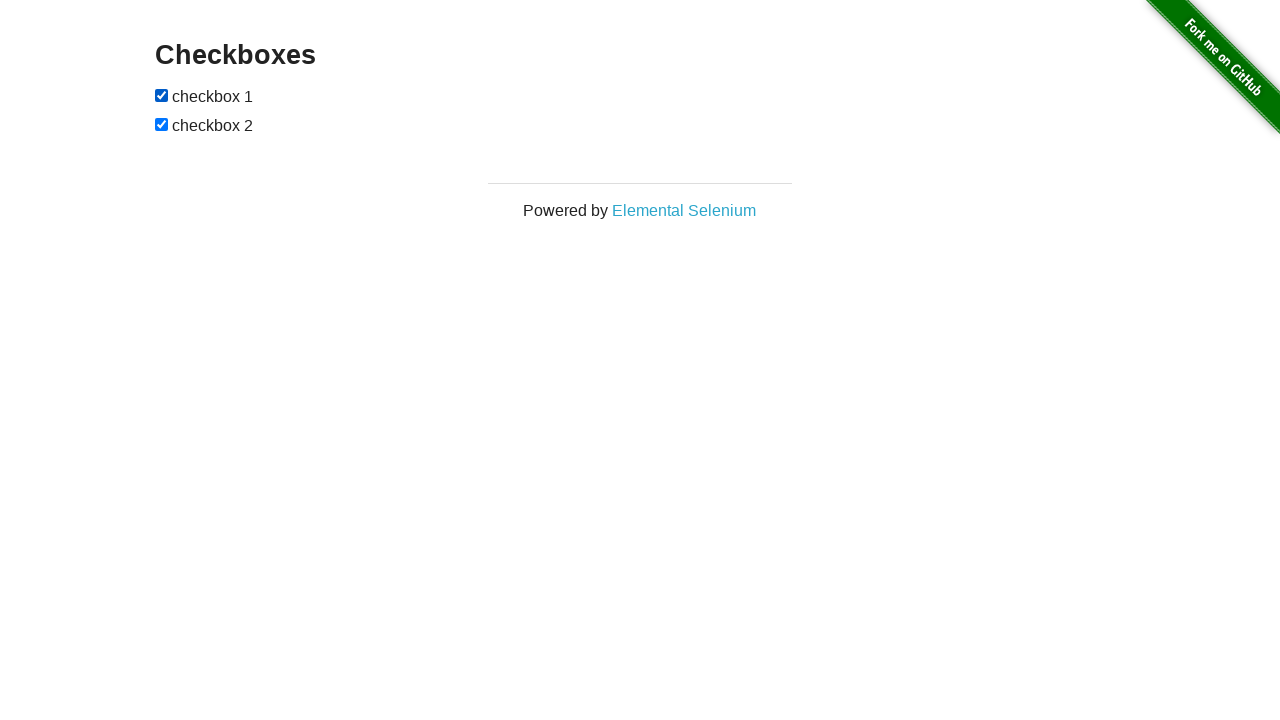

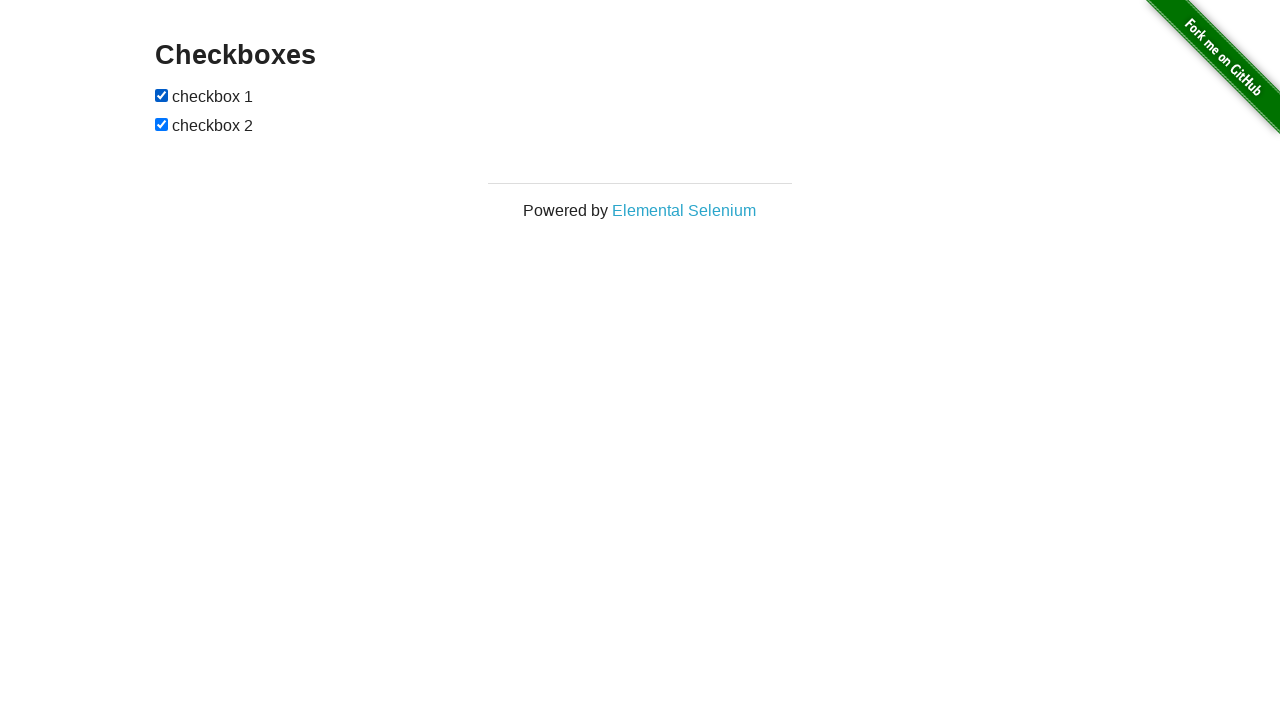